Tests registration form validation by entering mismatched password and confirm password and verifying the mismatch error message

Starting URL: https://dashboard.melaka.app/register

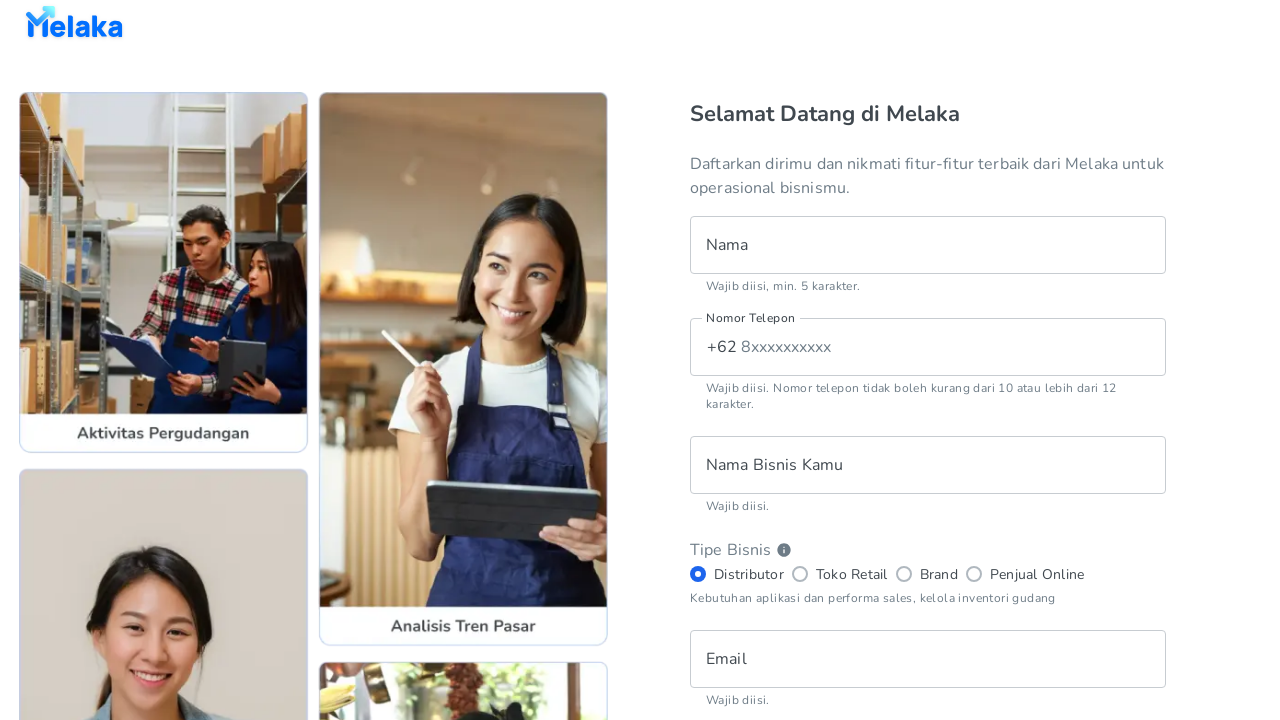

Filled name field with 'Hans Yosaputra' on internal:testid=[data-testid="register__text-field__name"s]
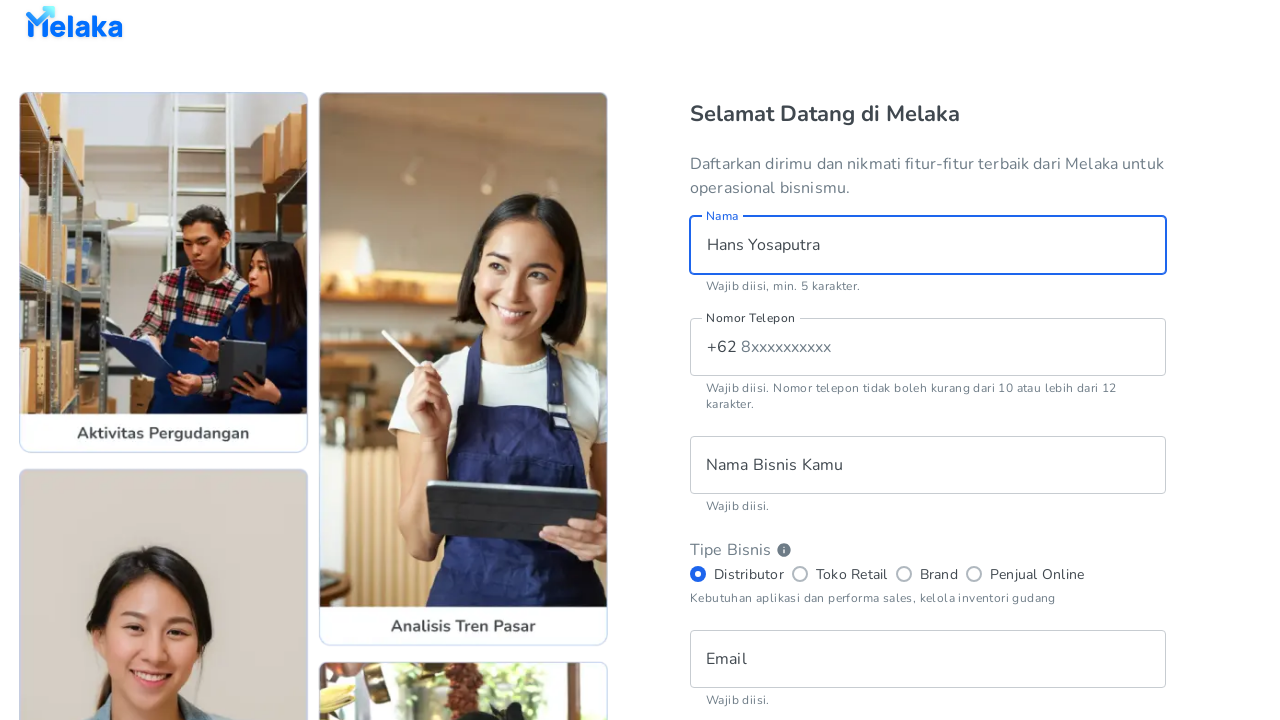

Filled phone number field with '8123456789' on internal:testid=[data-testid="register__text-field__phone-number"s]
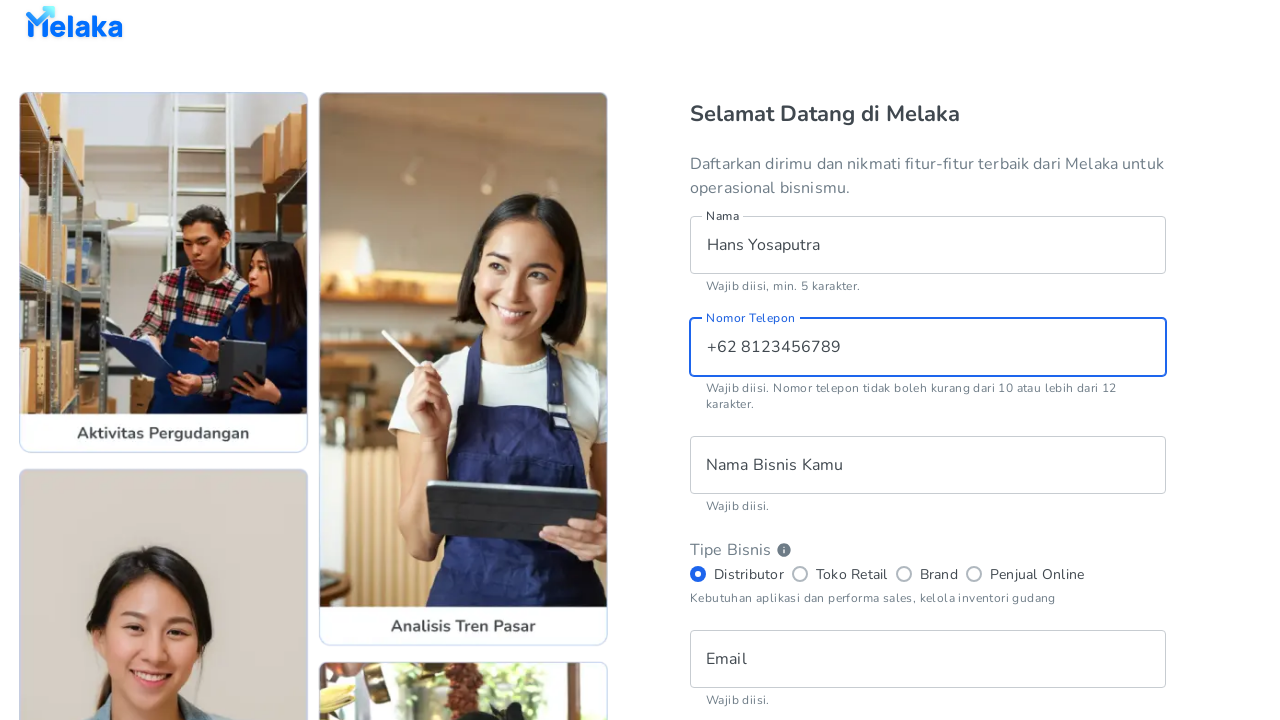

Filled business name field with 'MELAKA' on internal:testid=[data-testid="register__text-field__business-name"s]
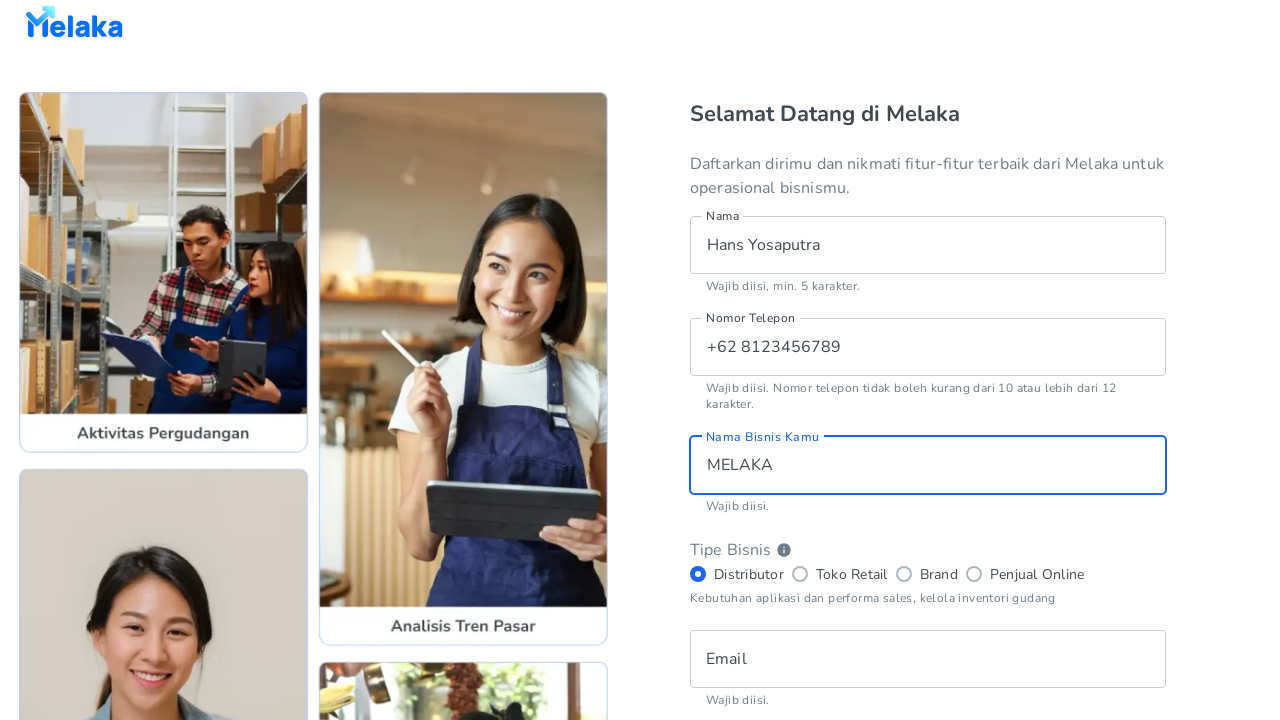

Filled email field with 'hansyosaputra@example.com' on internal:testid=[data-testid="register__text-field__email"s]
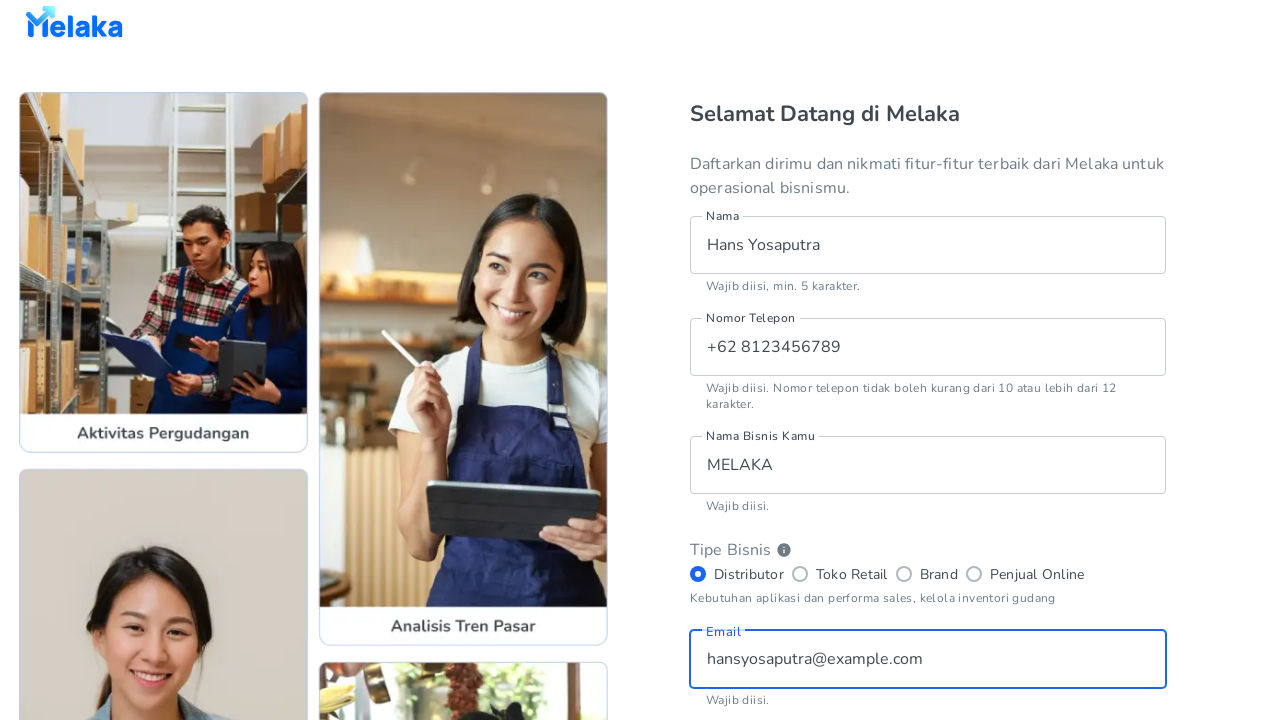

Filled password field with 'MELAKA123' on internal:testid=[data-testid="register__text-field__password"s]
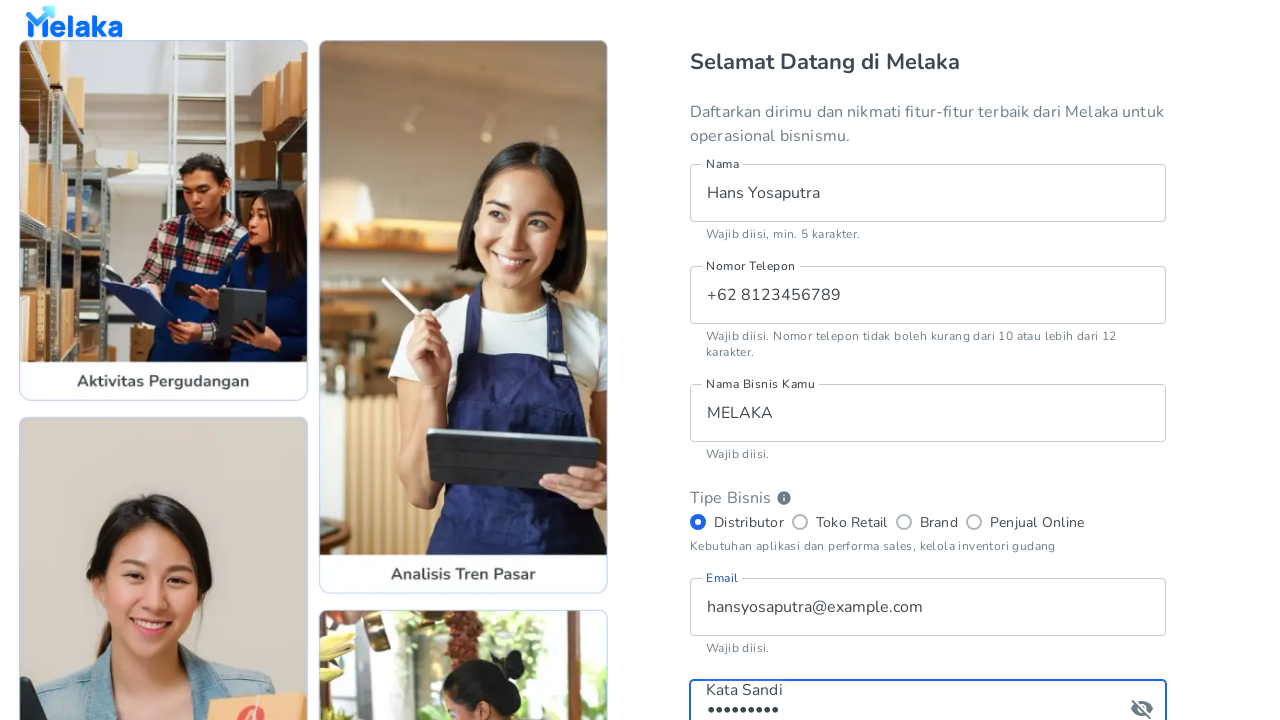

Pressed Tab key to move focus from password field on internal:testid=[data-testid="register__text-field__password"s]
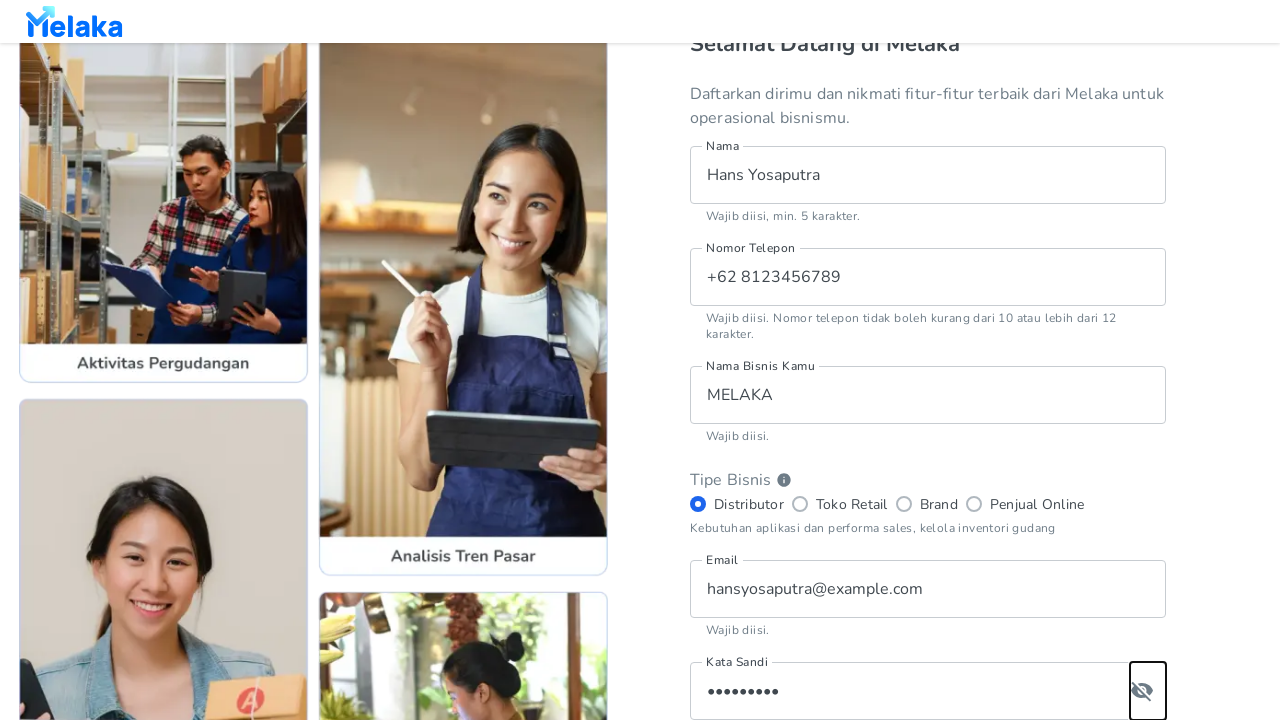

Filled confirm password field with 'MELAKA111' (mismatched password) on internal:testid=[data-testid="register__text-field__confirm-password"s]
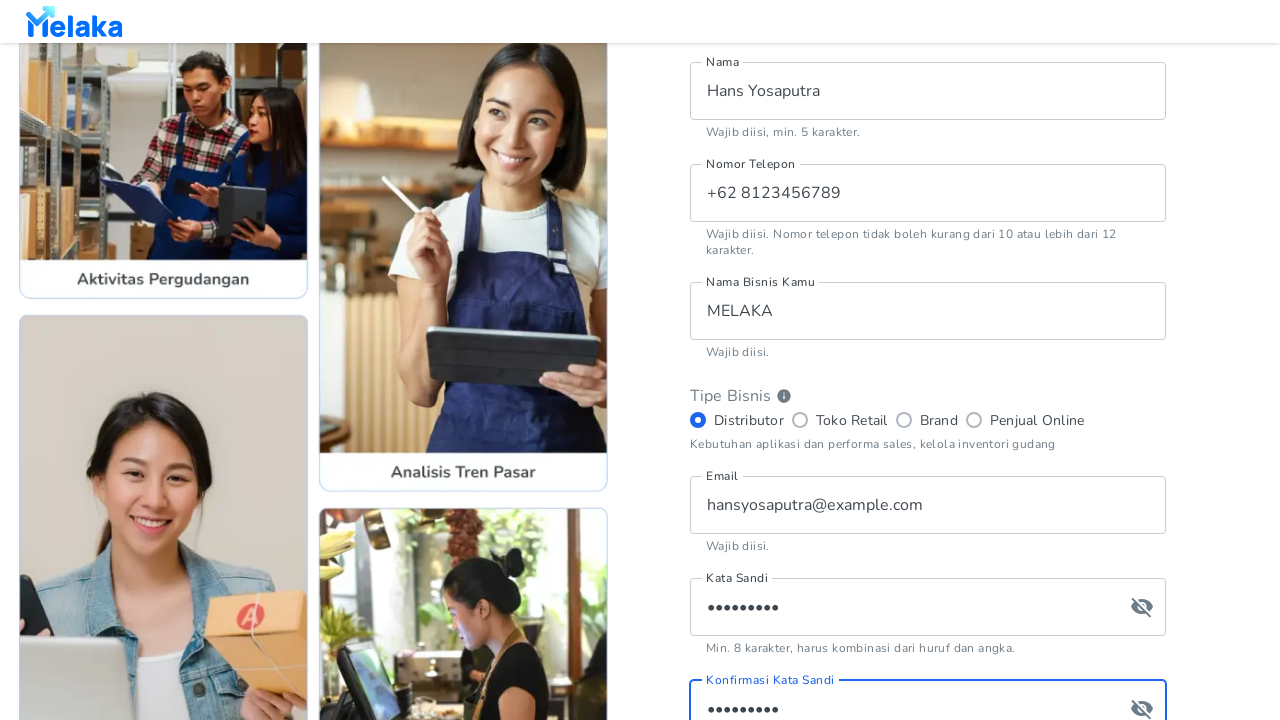

Pressed Tab key to move focus from confirm password field on internal:testid=[data-testid="register__text-field__confirm-password"s]
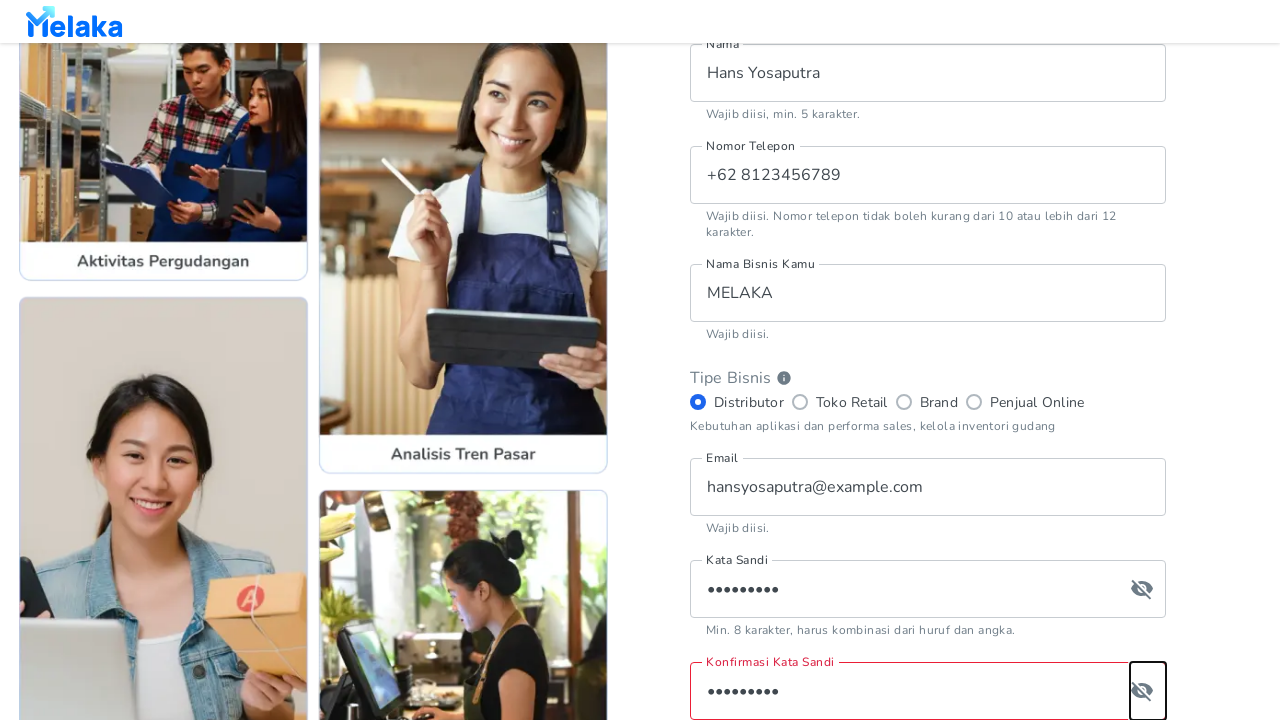

Checked the terms and conditions checkbox at (700, 502) on internal:testid=[data-testid="register__checkbox__tnc"s]
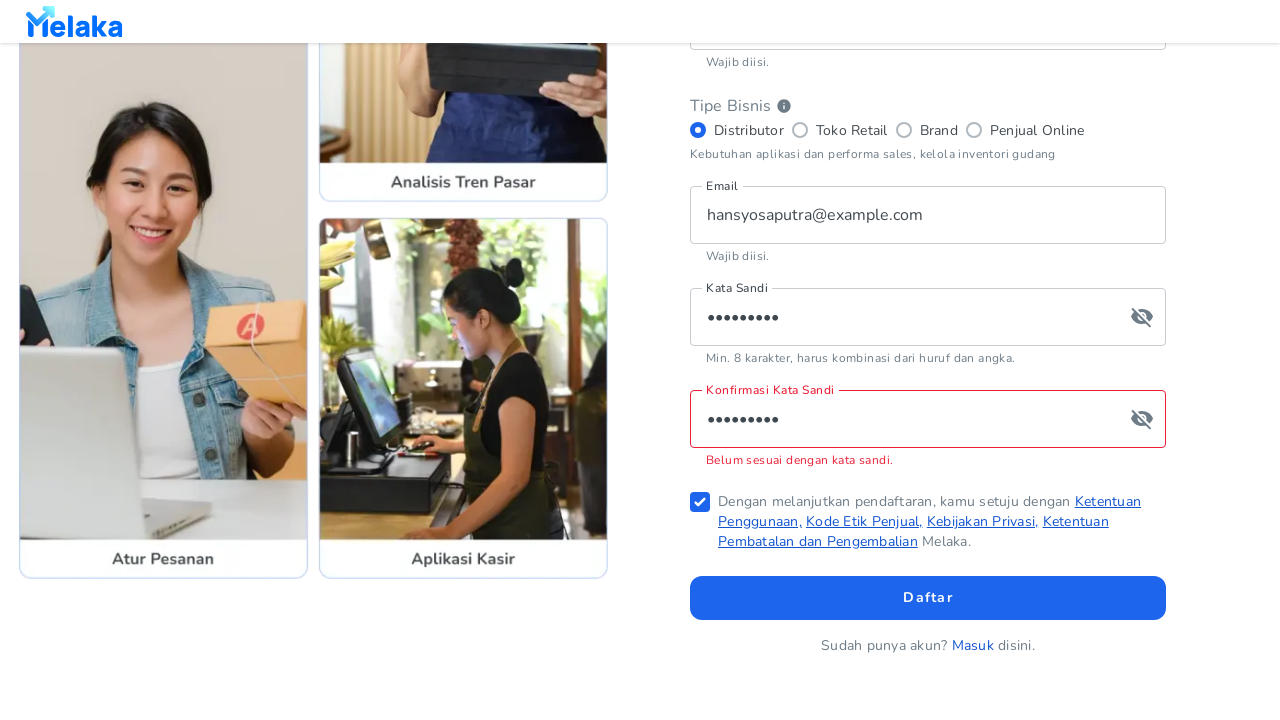

Clicked the sign up button at (928, 598) on internal:testid=[data-testid="register__button__sign-up"s]
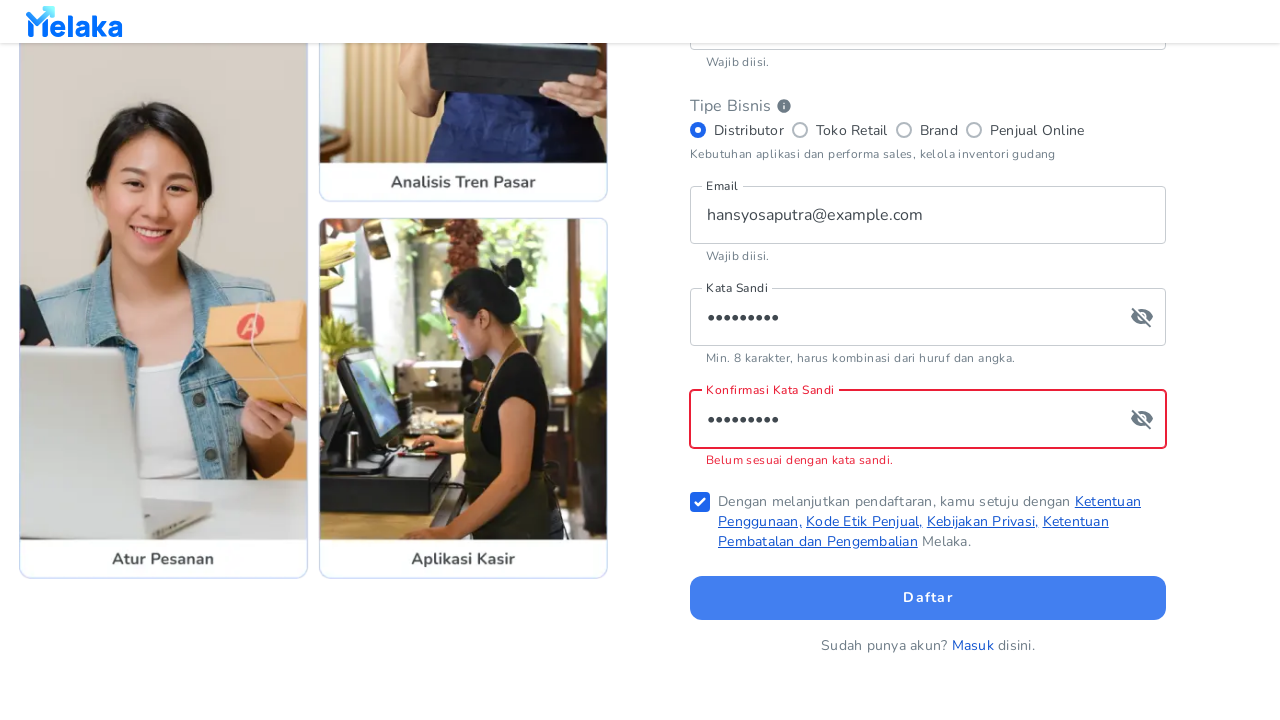

Password mismatch error message is now visible
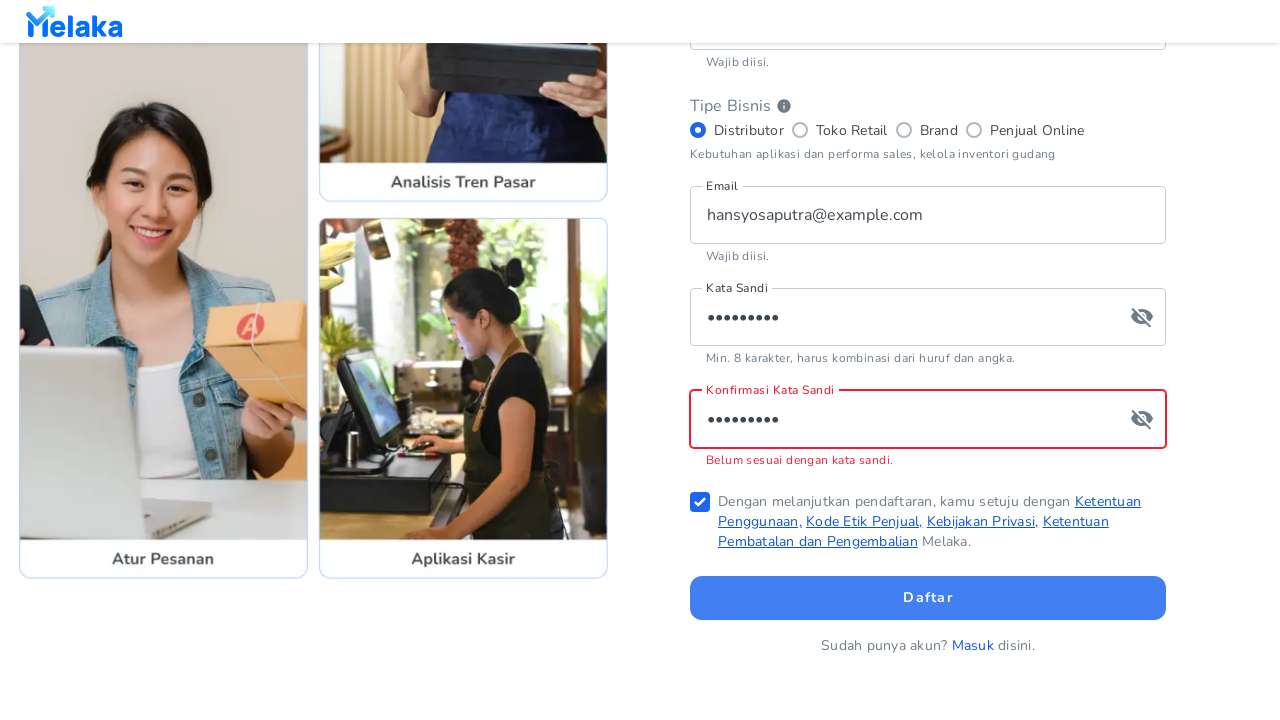

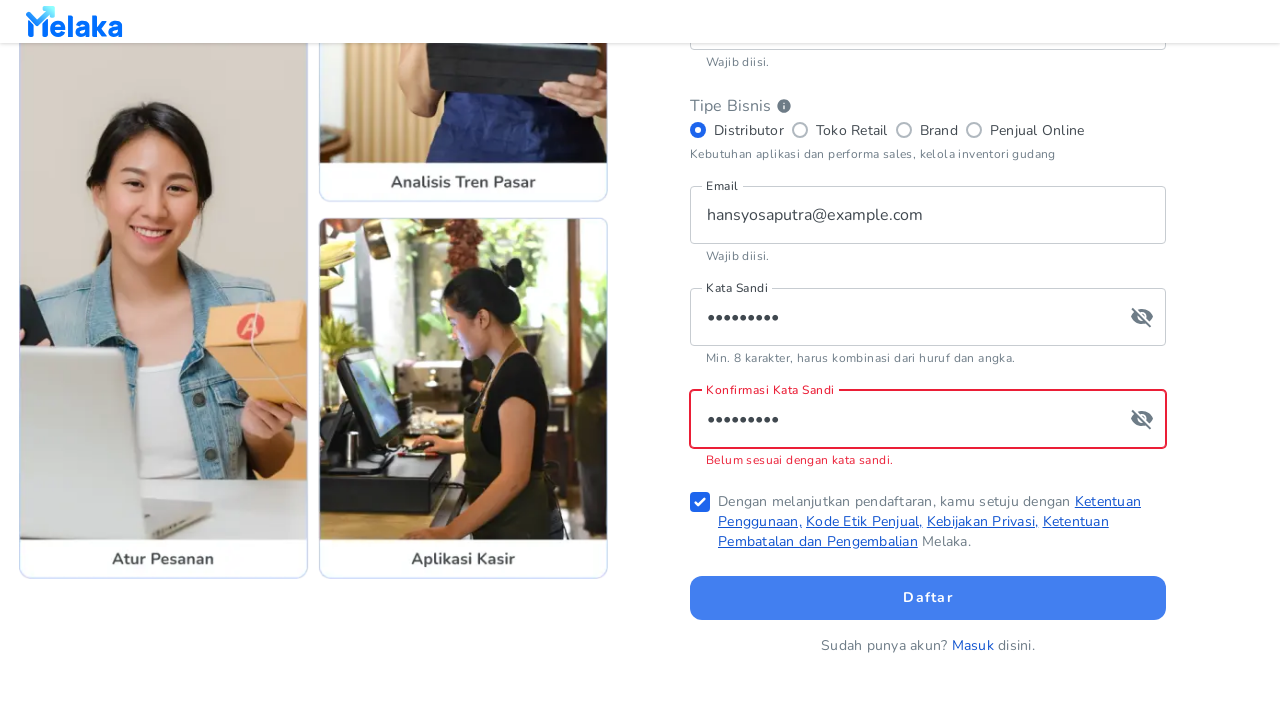